Navigates to Selenium HQ website and verifies page properties including title, URL, and page source

Starting URL: http://seleniumhq.org

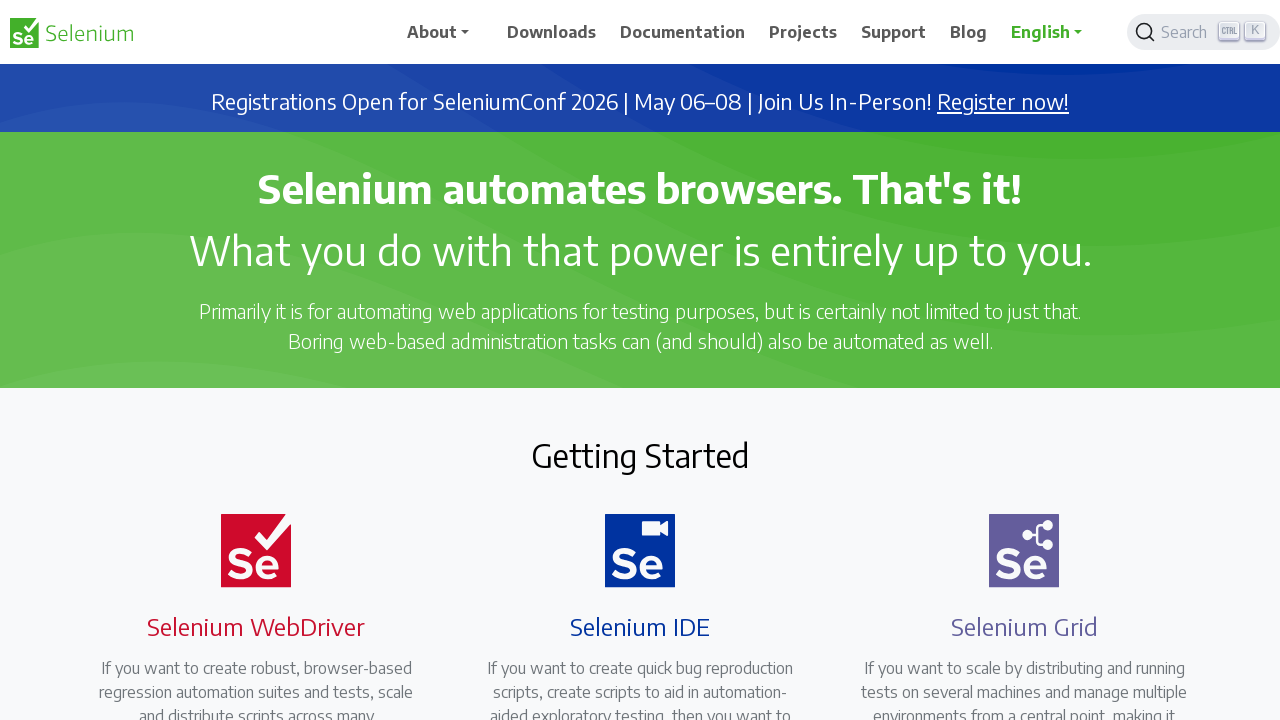

Set viewport size to 1920x1080
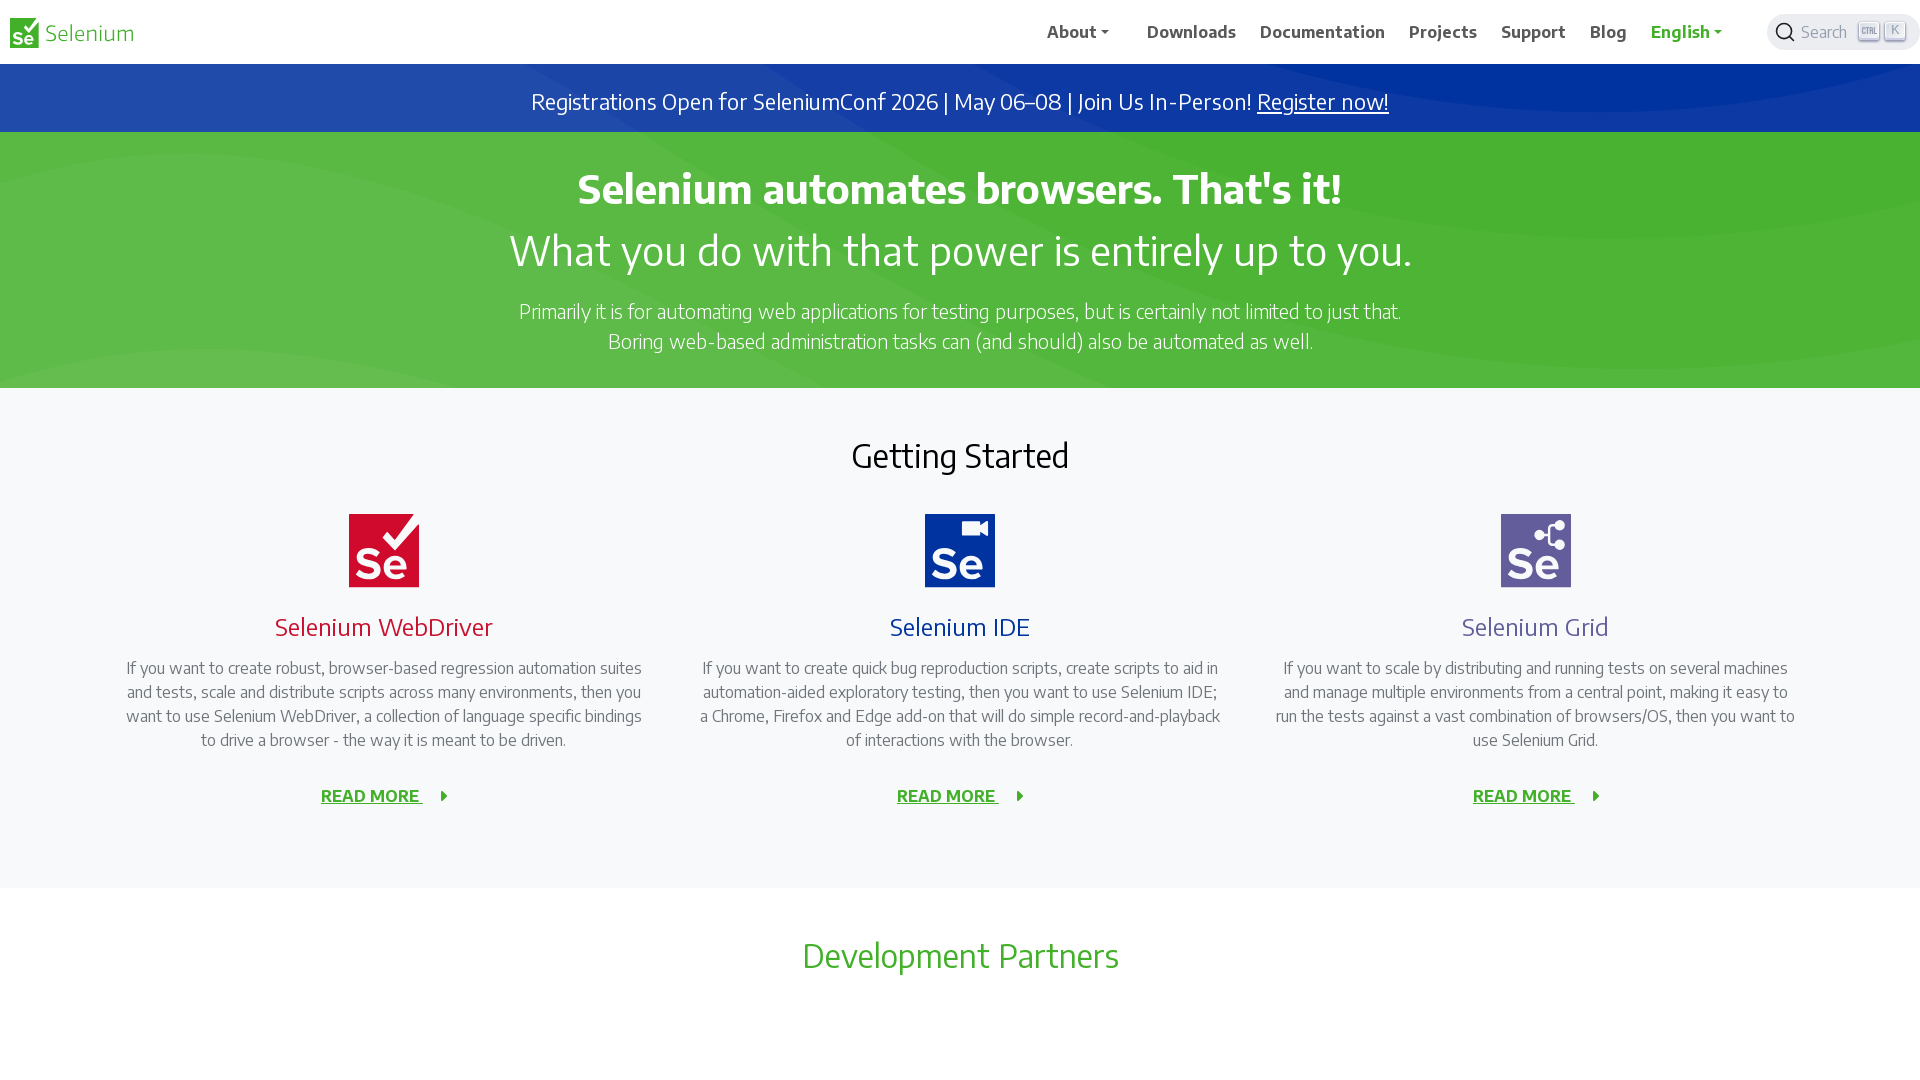

Captured page title: Selenium
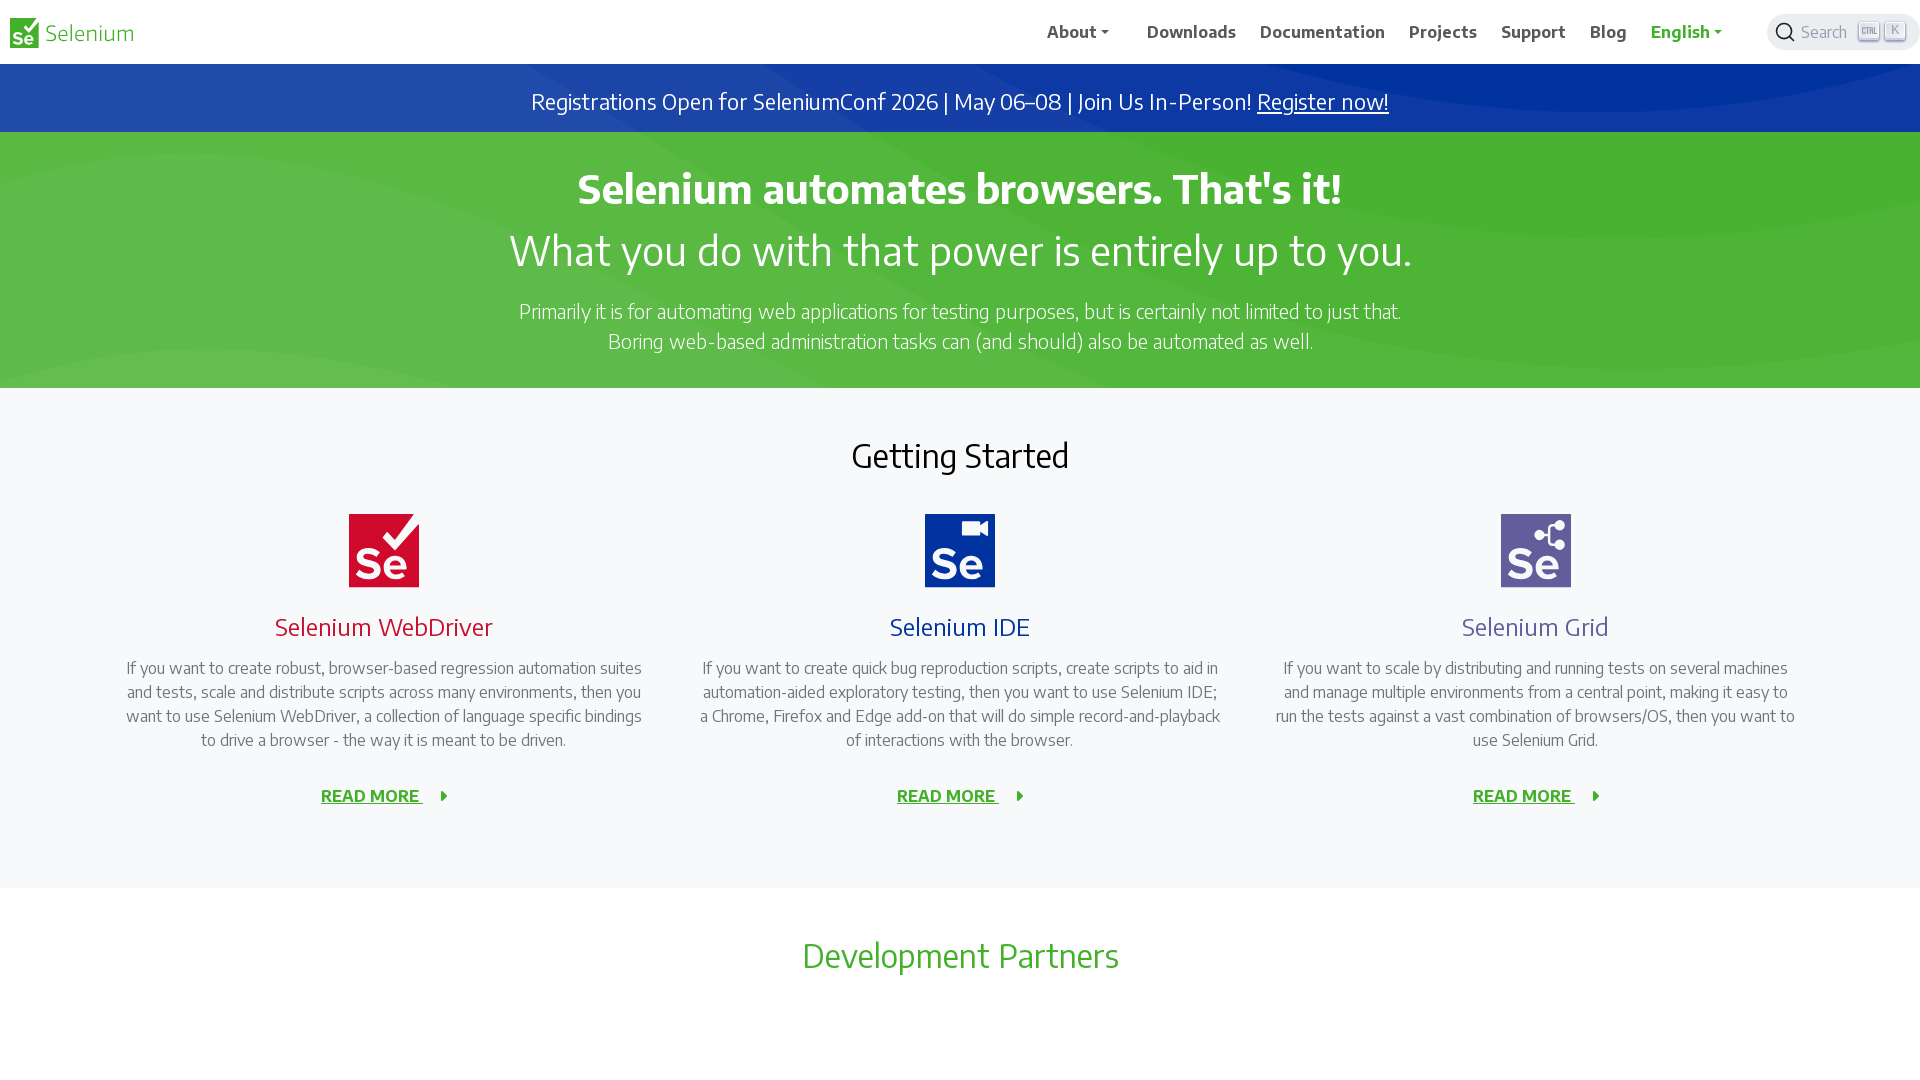

Captured page URL: https://www.selenium.dev/
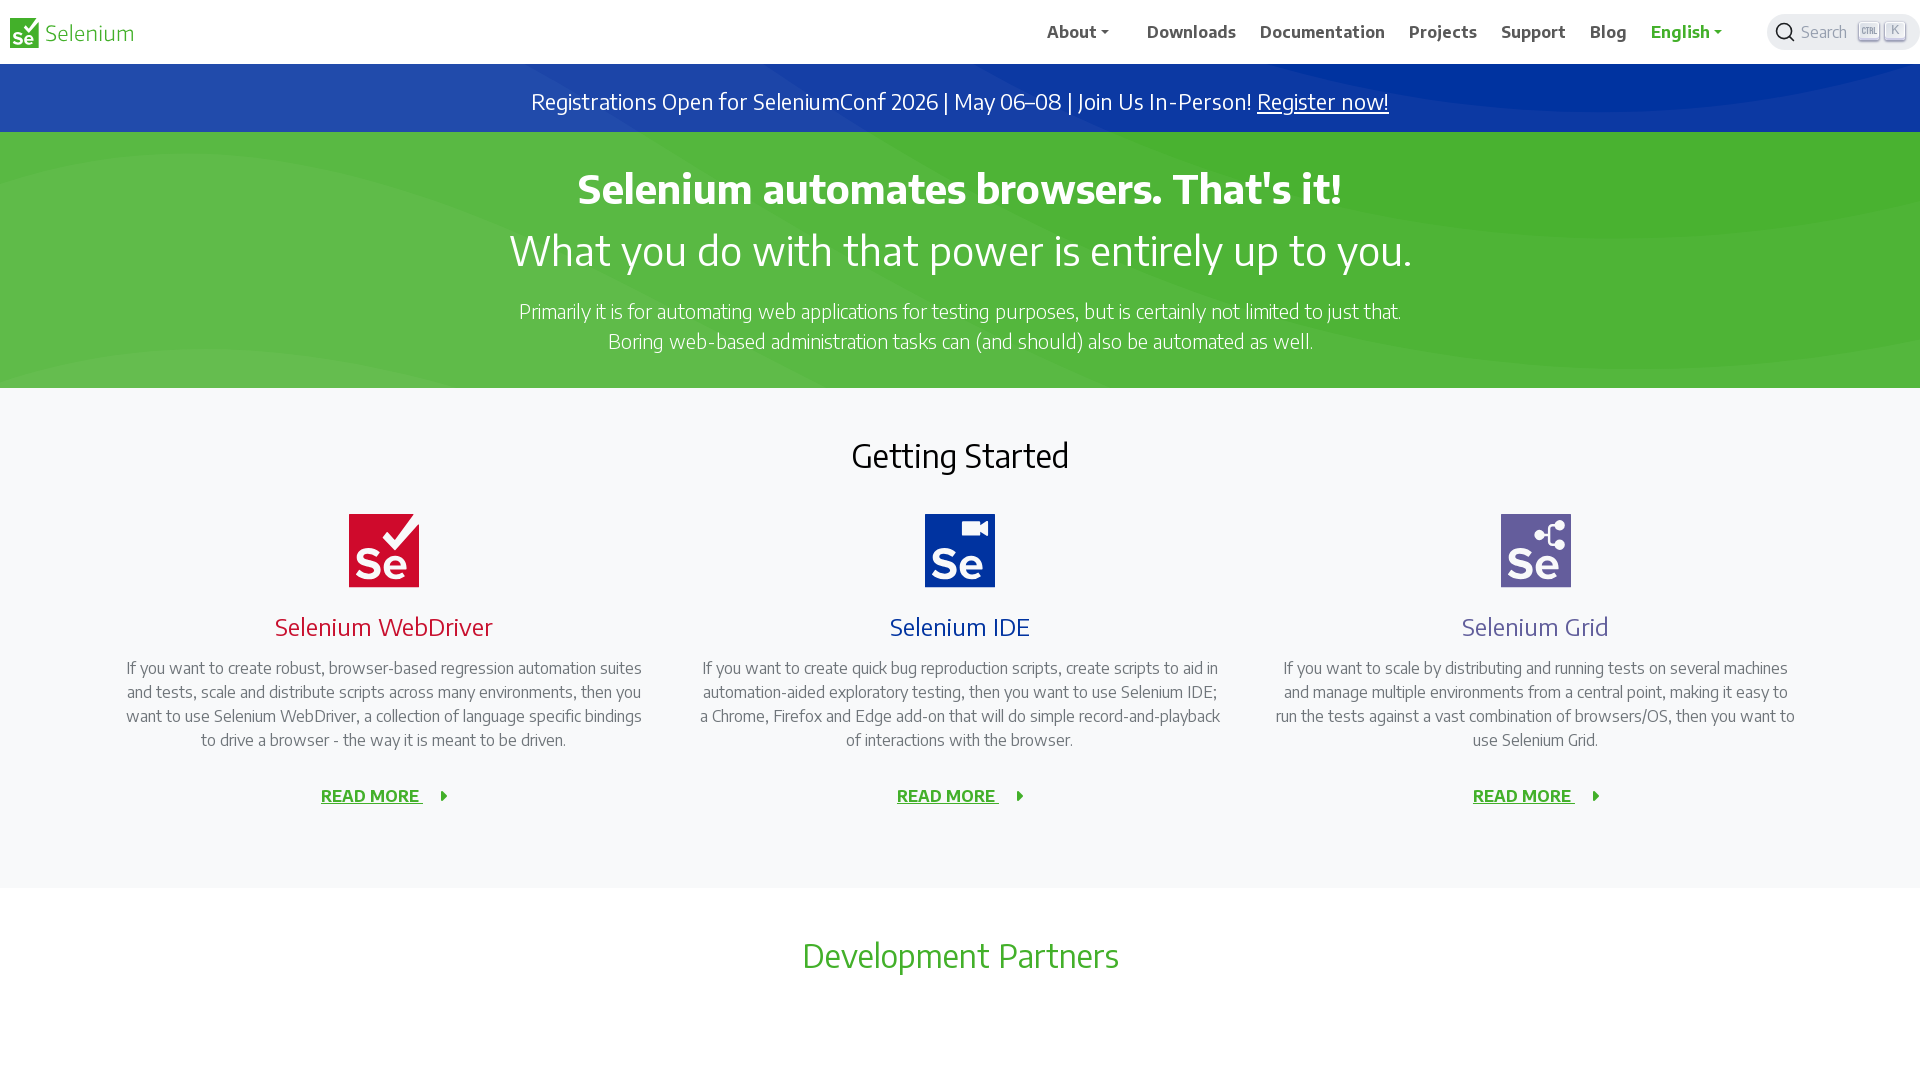

Captured page source content
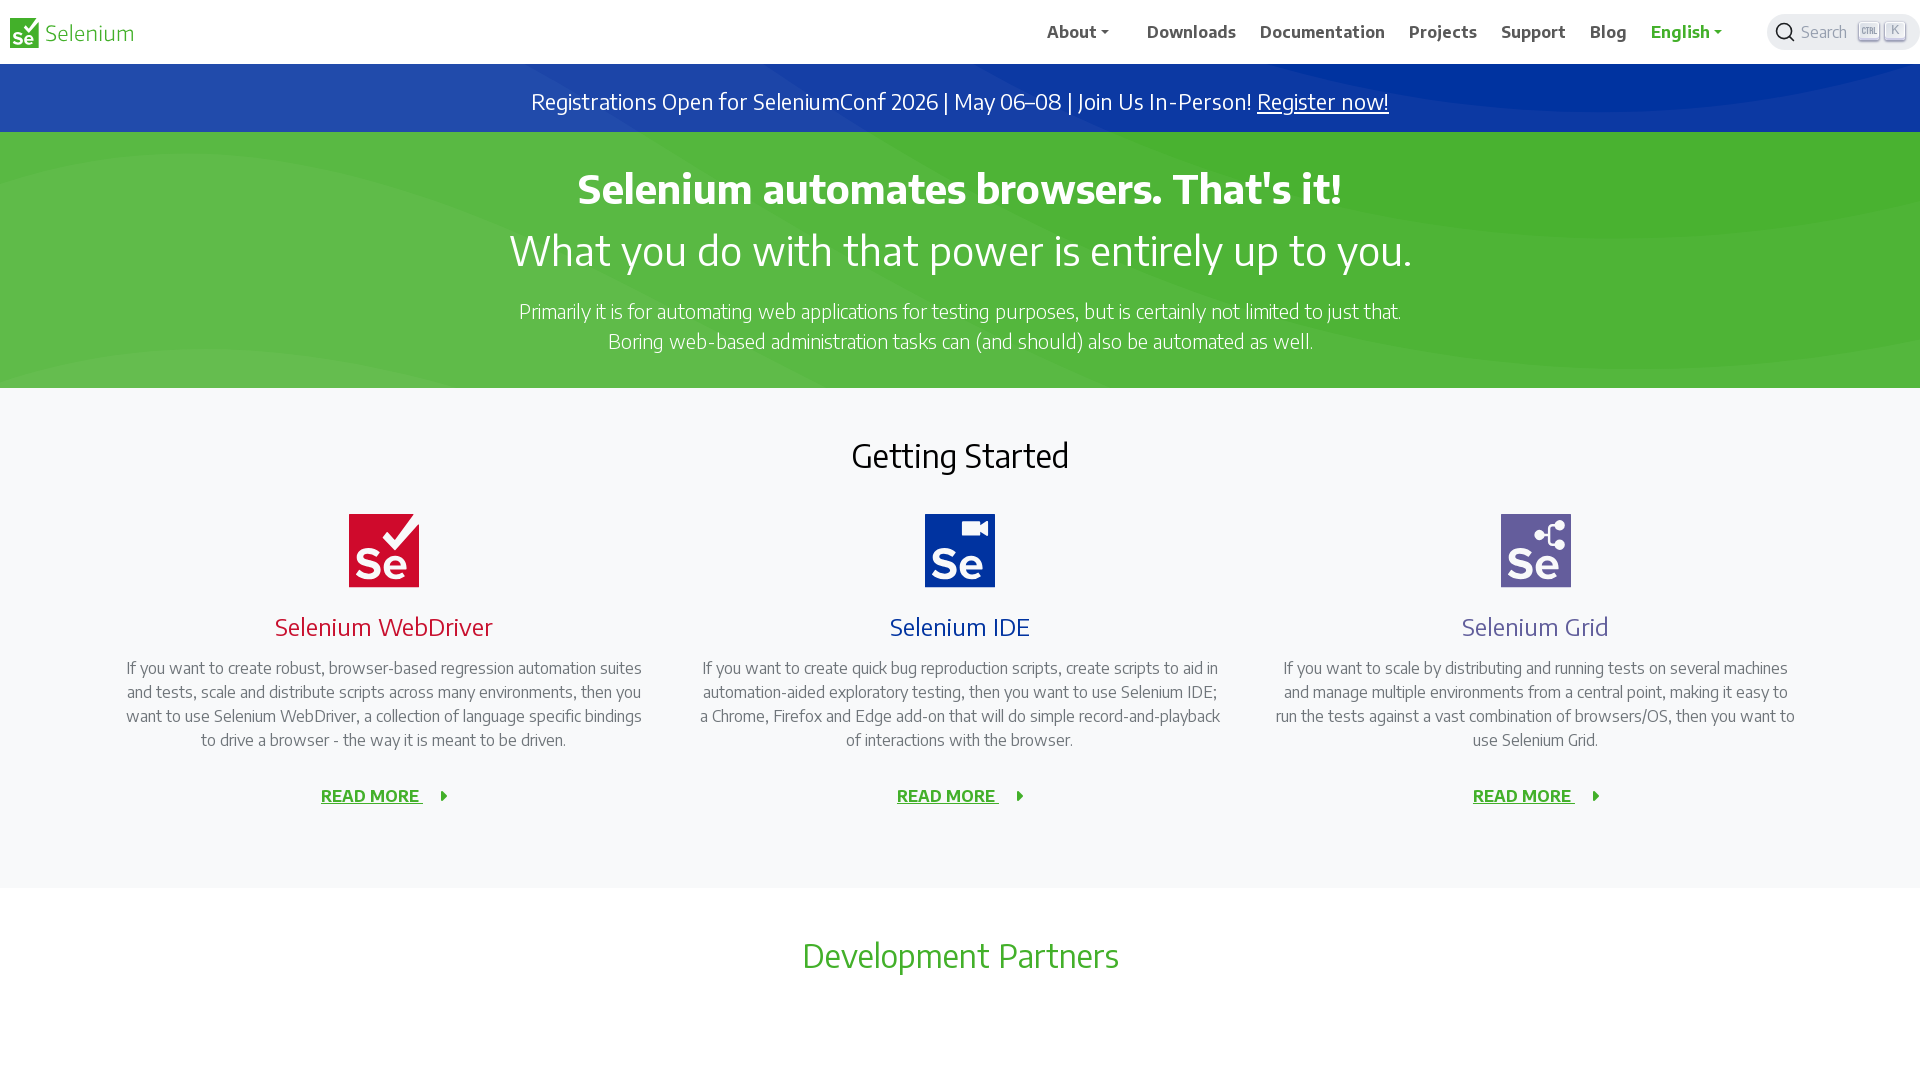

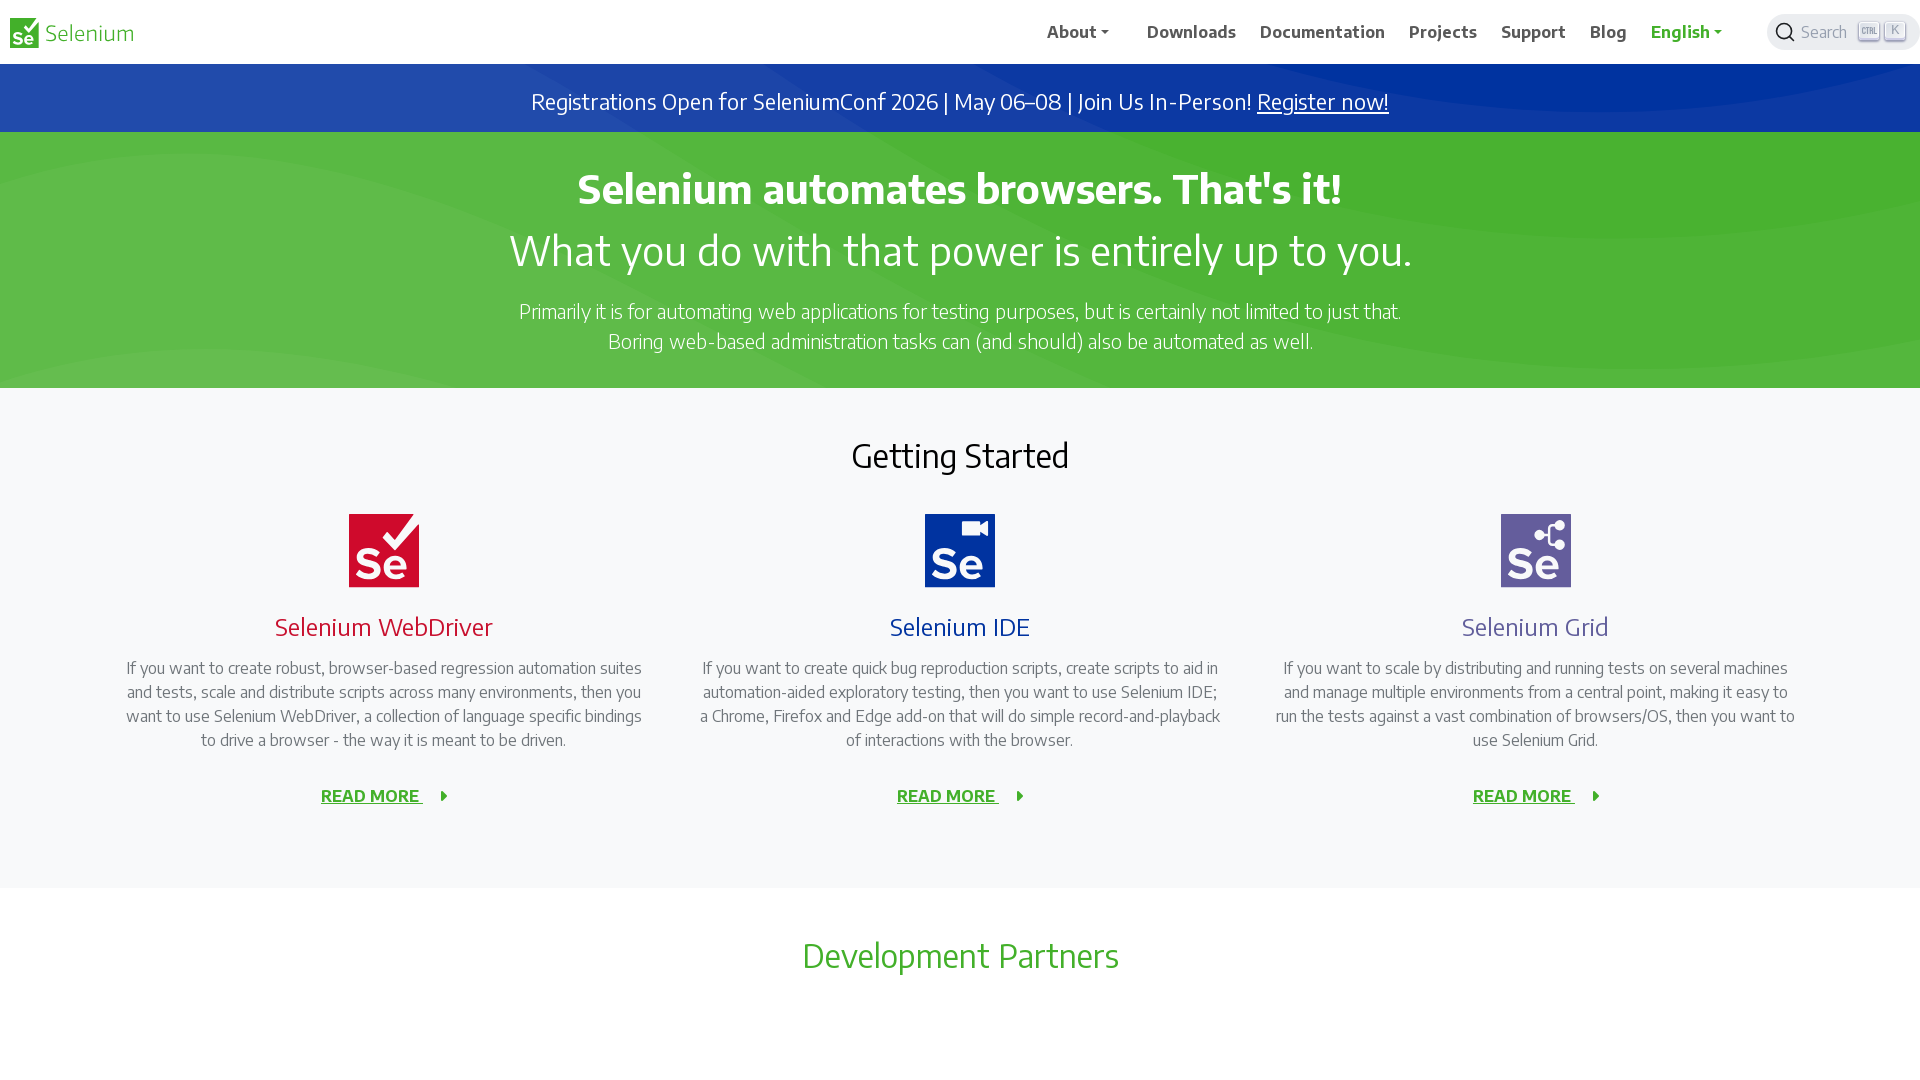